Tests accepting a JavaScript confirm dialog and verifies the result message.

Starting URL: https://testpages.eviltester.com/styled/alerts/alert-test.html

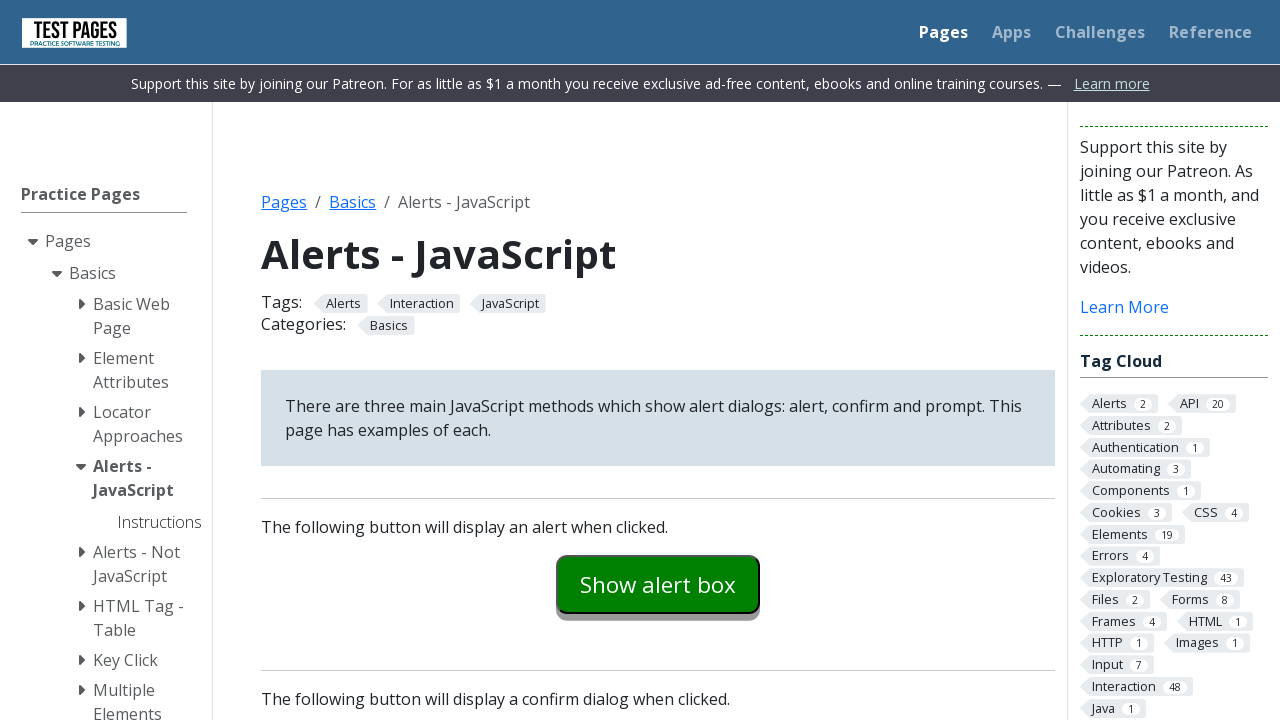

Set up dialog handler to accept confirm dialogs
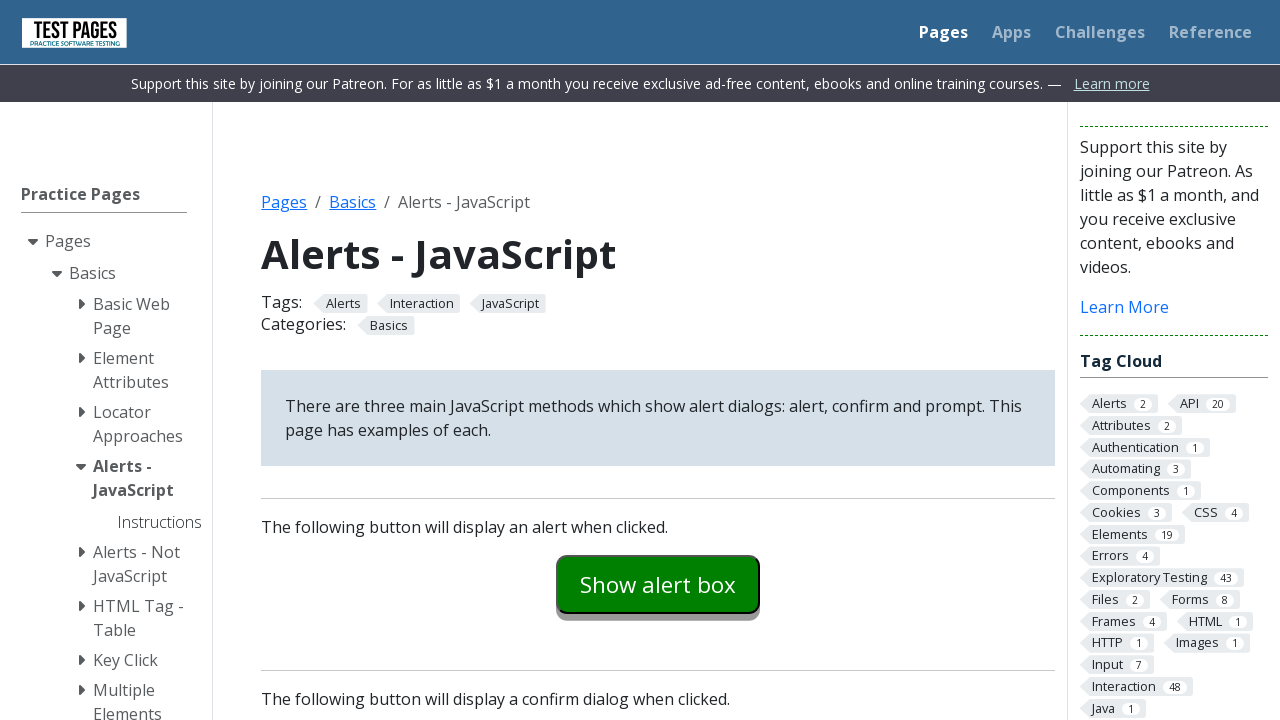

Clicked confirm example button to trigger confirm dialog at (658, 360) on #confirmexample
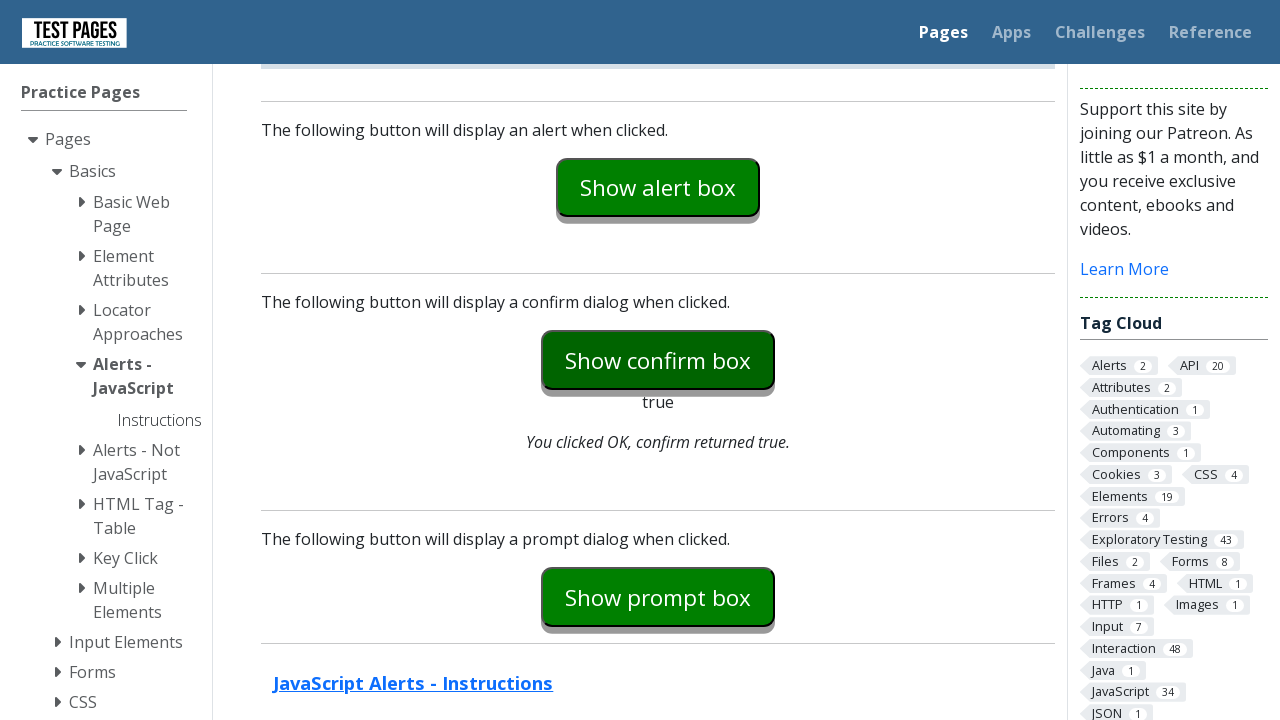

Confirmed 'You clicked OK, confirm returned true.' message displayed
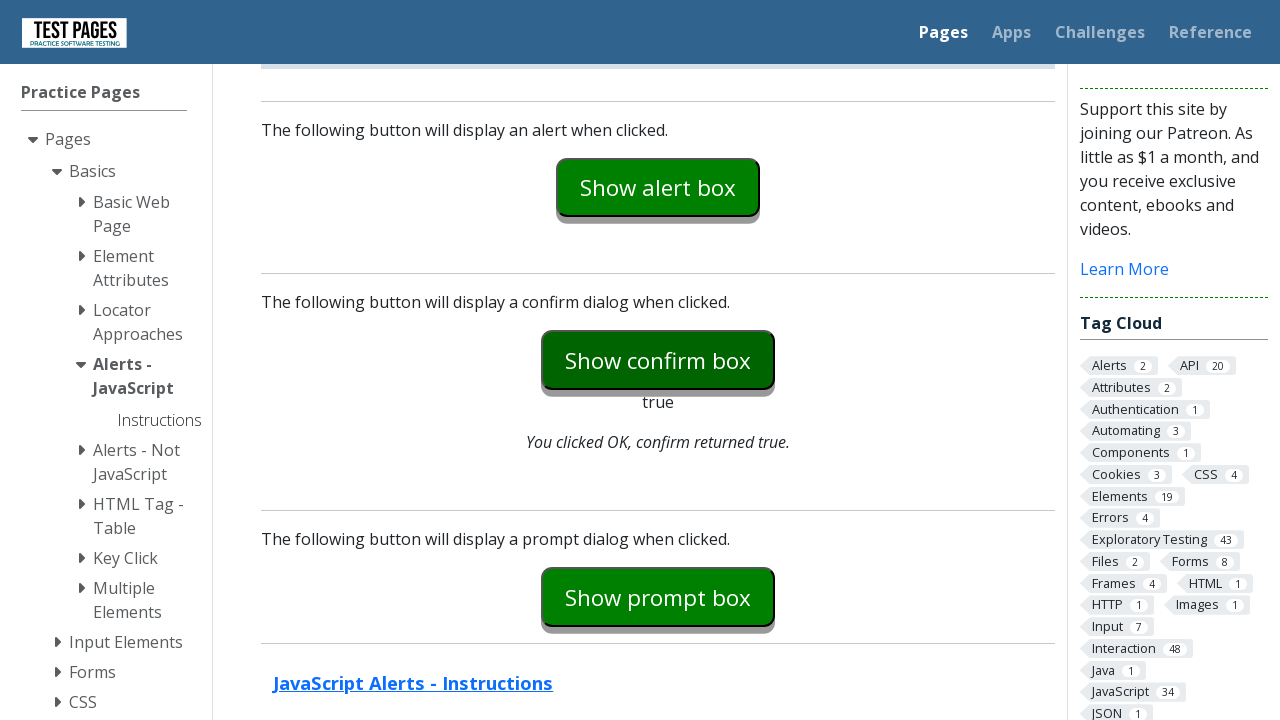

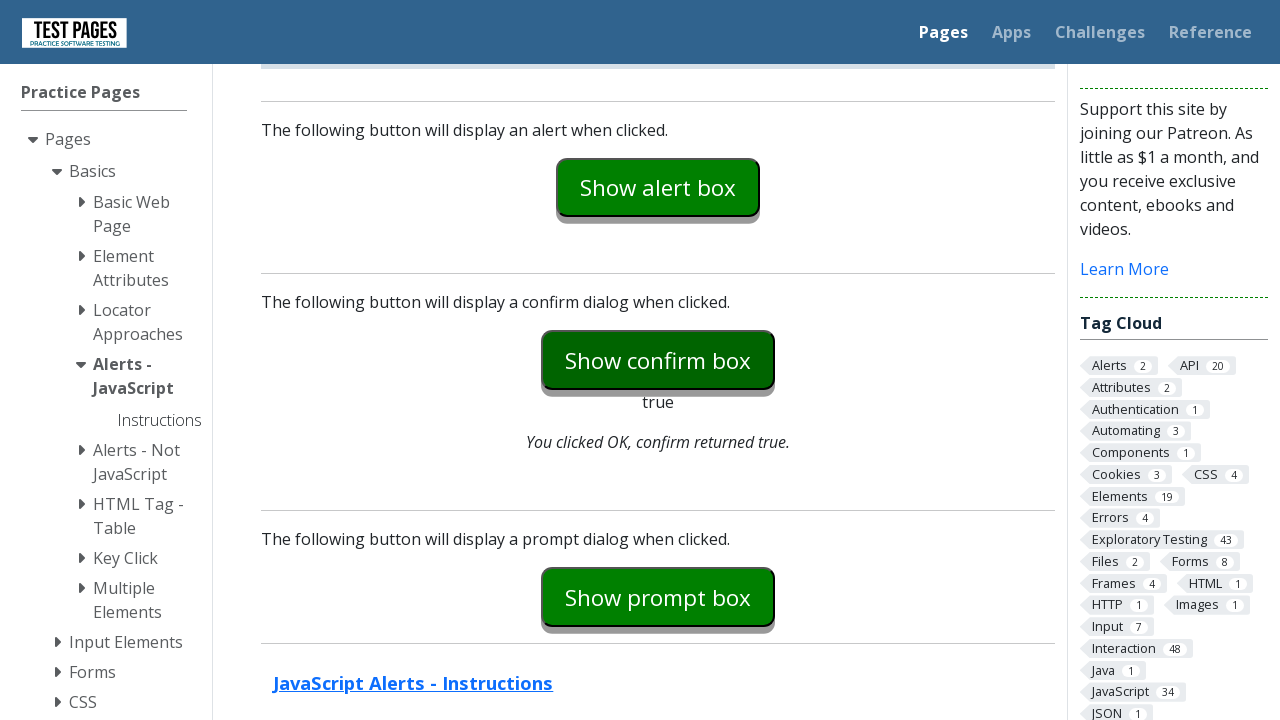